Tests mobile performance by emulating an iPhone viewport and slow network conditions, measuring load time and verifying touch target sizes are at least 44x44 pixels.

Starting URL: https://meetpin-weld.vercel.app

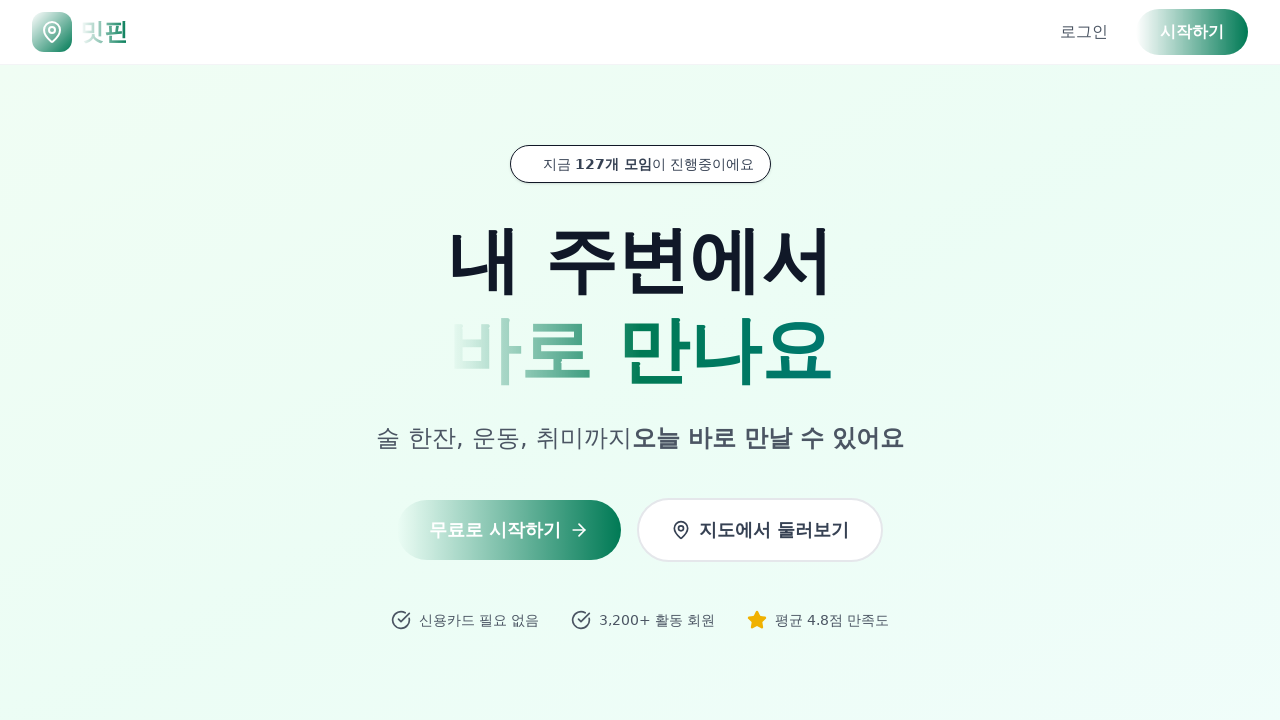

Set mobile viewport to iPhone dimensions (375x667)
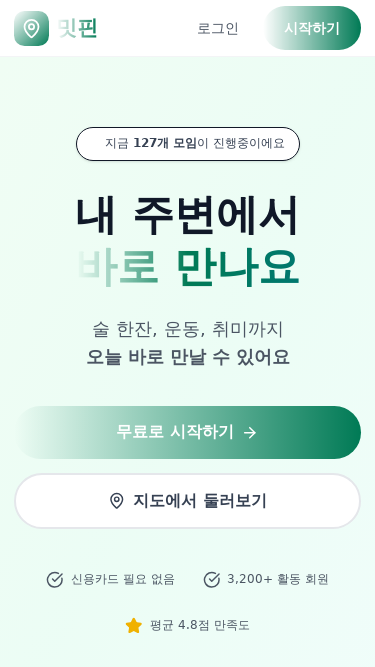

Set mobile user agent header for iPhone
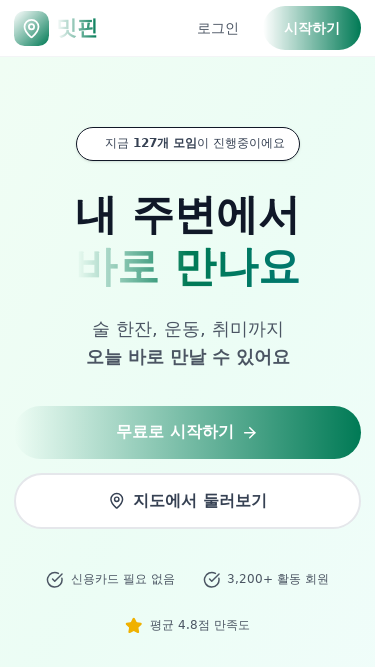

Reloaded page with mobile settings and waited for network idle
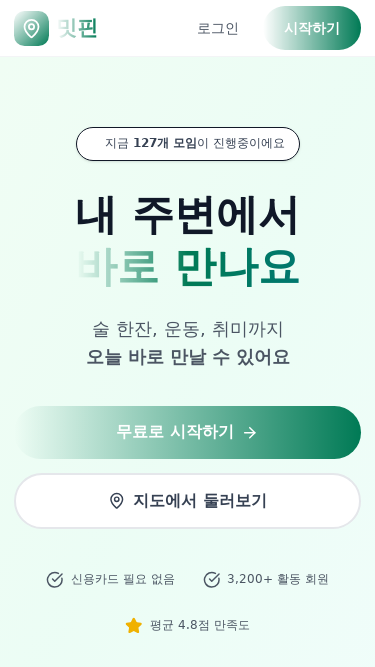

Located all touch target elements (buttons, links, inputs, selects)
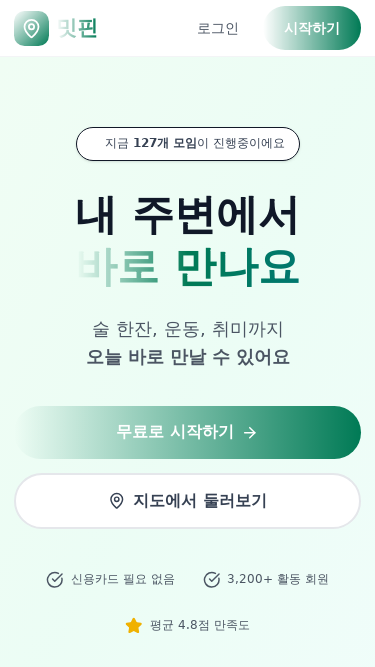

Verified touch target width is >= 44px (actual: 164px)
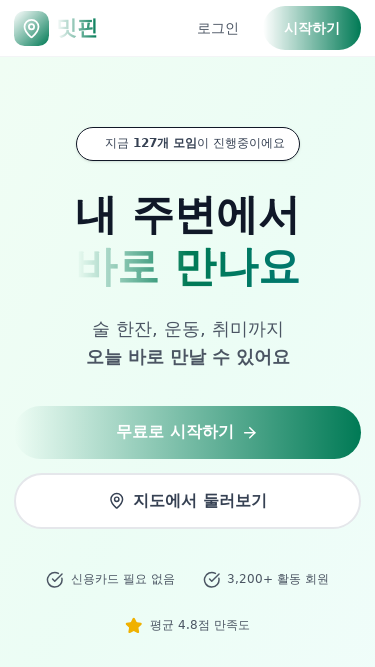

Verified touch target height is >= 44px (actual: 44px)
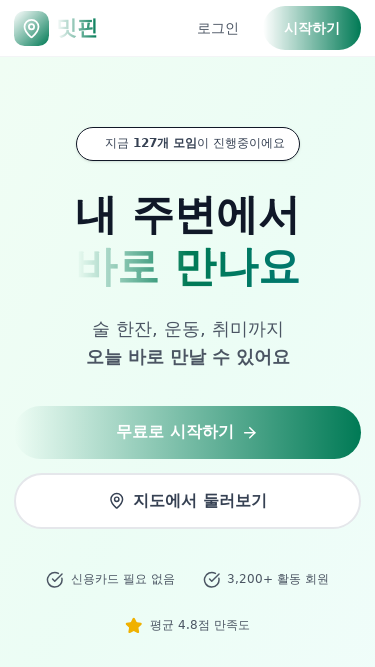

Verified touch target width is >= 44px (actual: 174px)
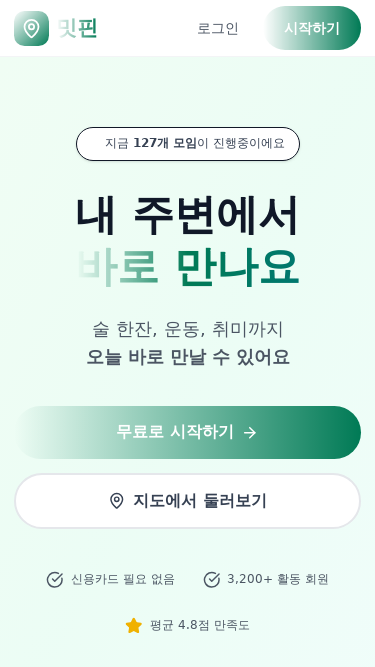

Verified touch target height is >= 44px (actual: 44px)
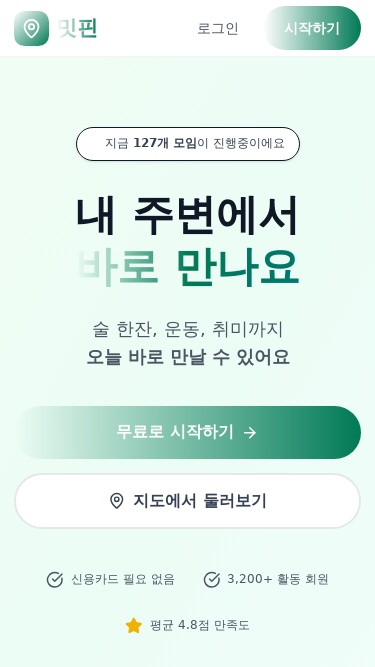

Verified touch target width is >= 44px (actual: 84px)
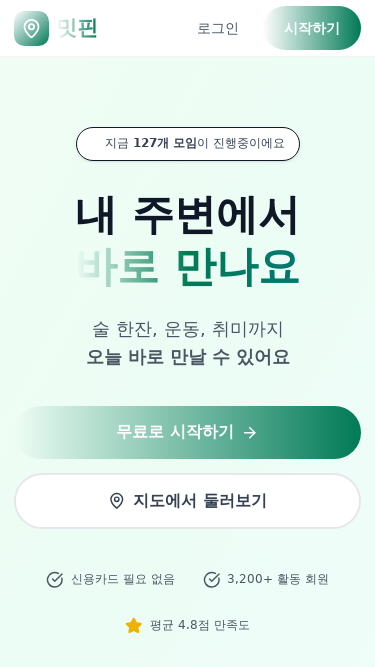

Verified touch target height is >= 44px (actual: 44px)
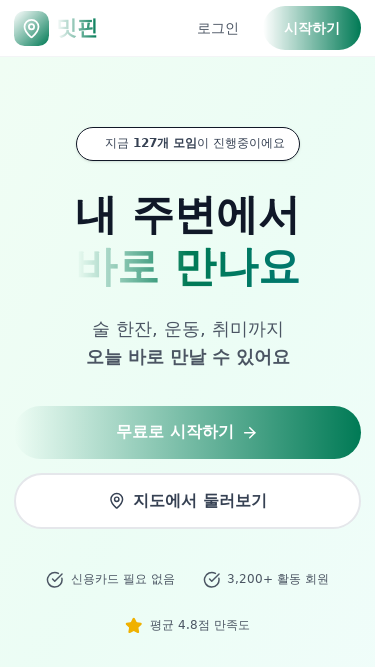

Verified touch target width is >= 44px (actual: 70px)
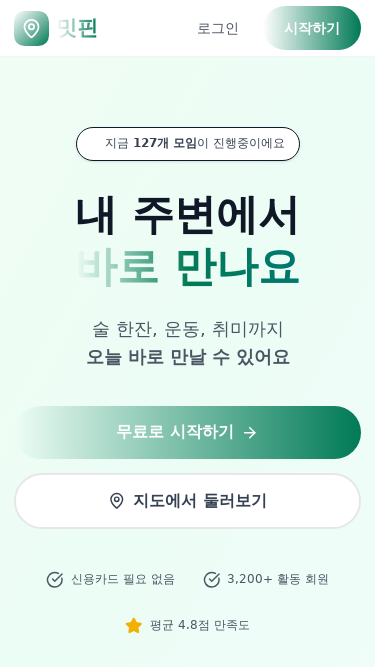

Verified touch target height is >= 44px (actual: 44px)
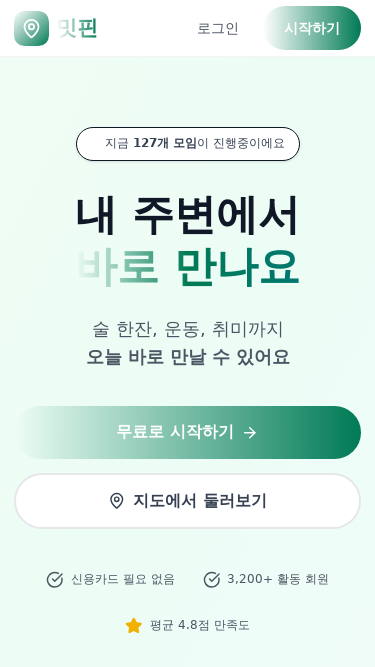

Verified touch target width is >= 44px (actual: 98px)
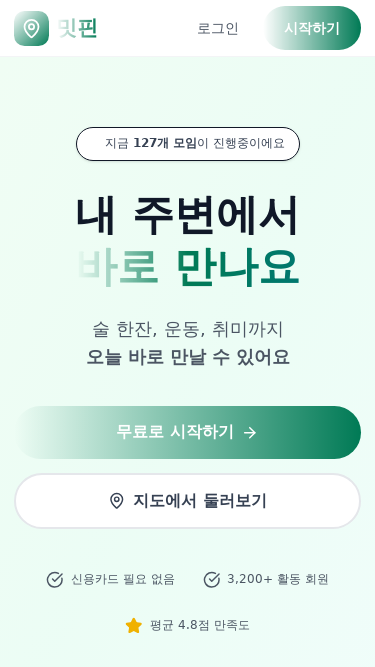

Verified touch target height is >= 44px (actual: 44px)
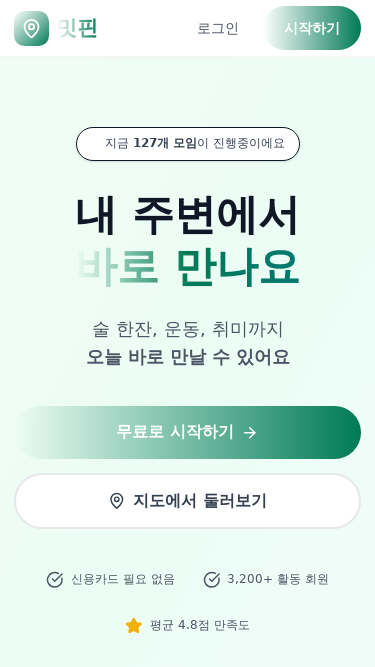

Verified touch target width is >= 44px (actual: 347px)
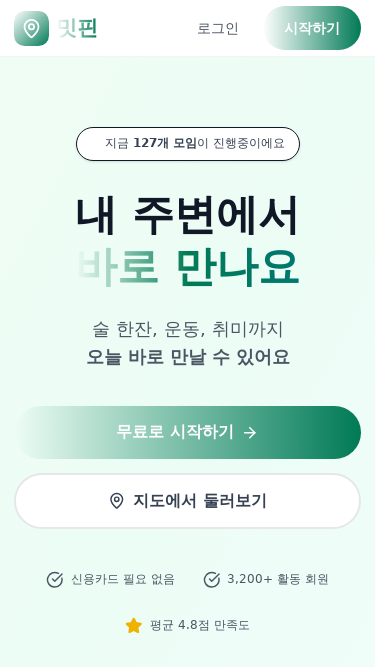

Verified touch target height is >= 44px (actual: 52.5px)
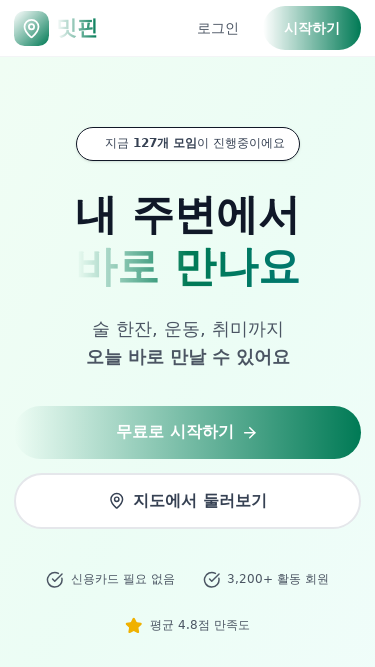

Verified touch target width is >= 44px (actual: 347px)
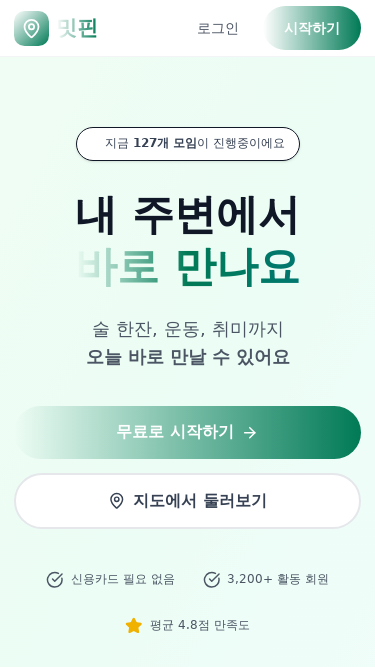

Verified touch target height is >= 44px (actual: 56.5px)
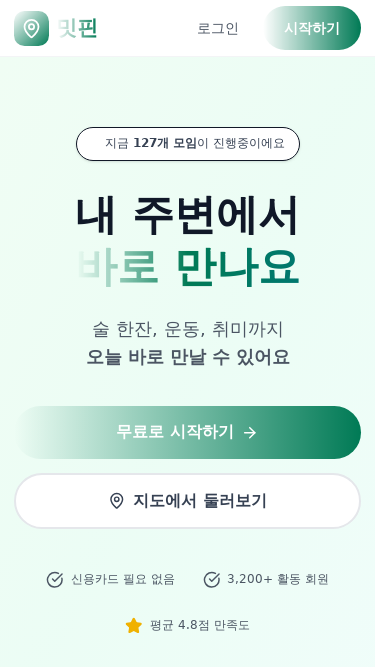

Verified touch target width is >= 44px (actual: 65.921875px)
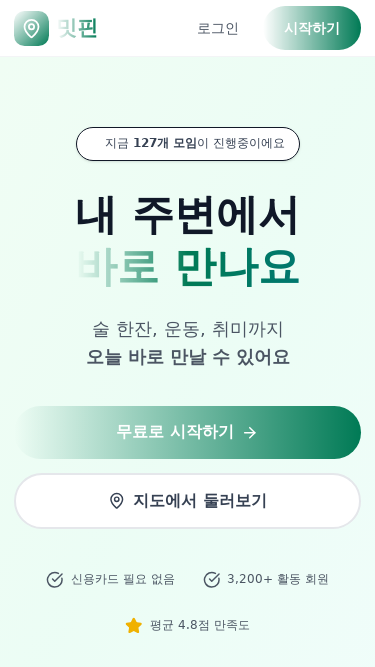

Verified touch target height is >= 44px (actual: 58.78125px)
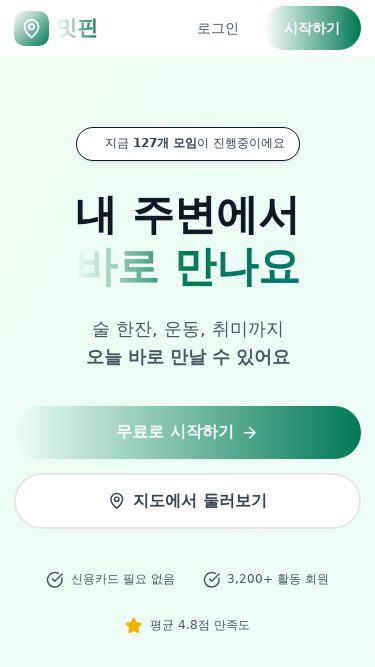

Verified touch target width is >= 44px (actual: 95.828125px)
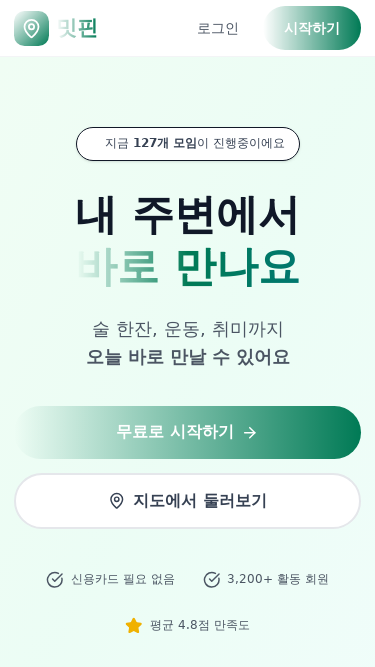

Verified touch target height is >= 44px (actual: 58.78125px)
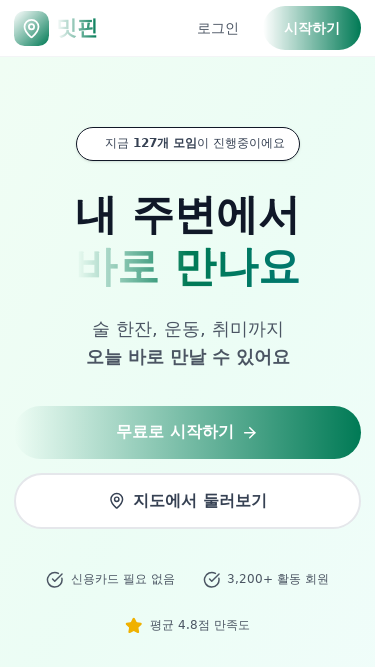

Verified touch target width is >= 44px (actual: 83.875px)
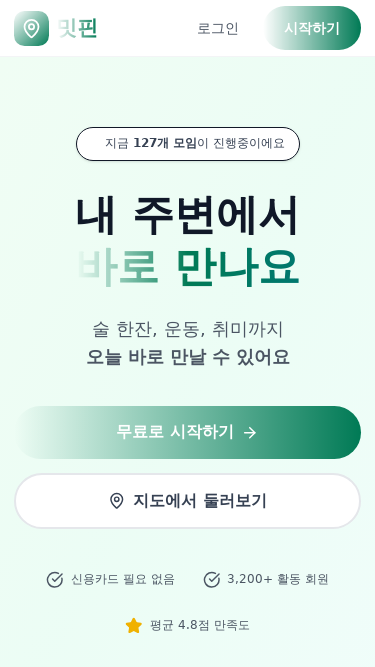

Verified touch target height is >= 44px (actual: 58.78125px)
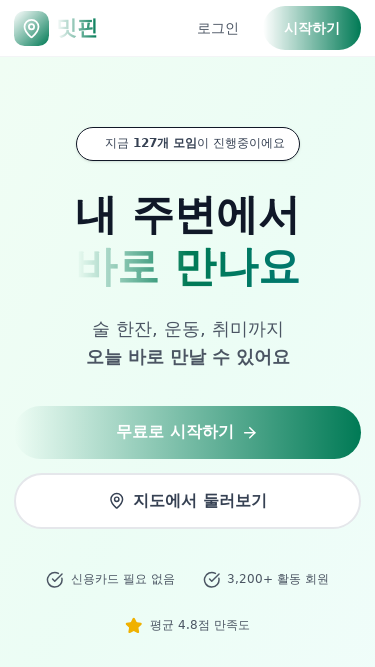

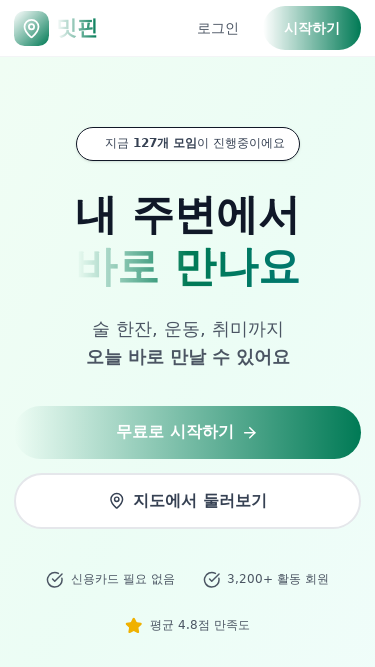